Tests JavaScript alert handling by triggering different types of alerts (simple alert, confirm dialog, and prompt) and interacting with them

Starting URL: https://the-internet.herokuapp.com/javascript_alerts

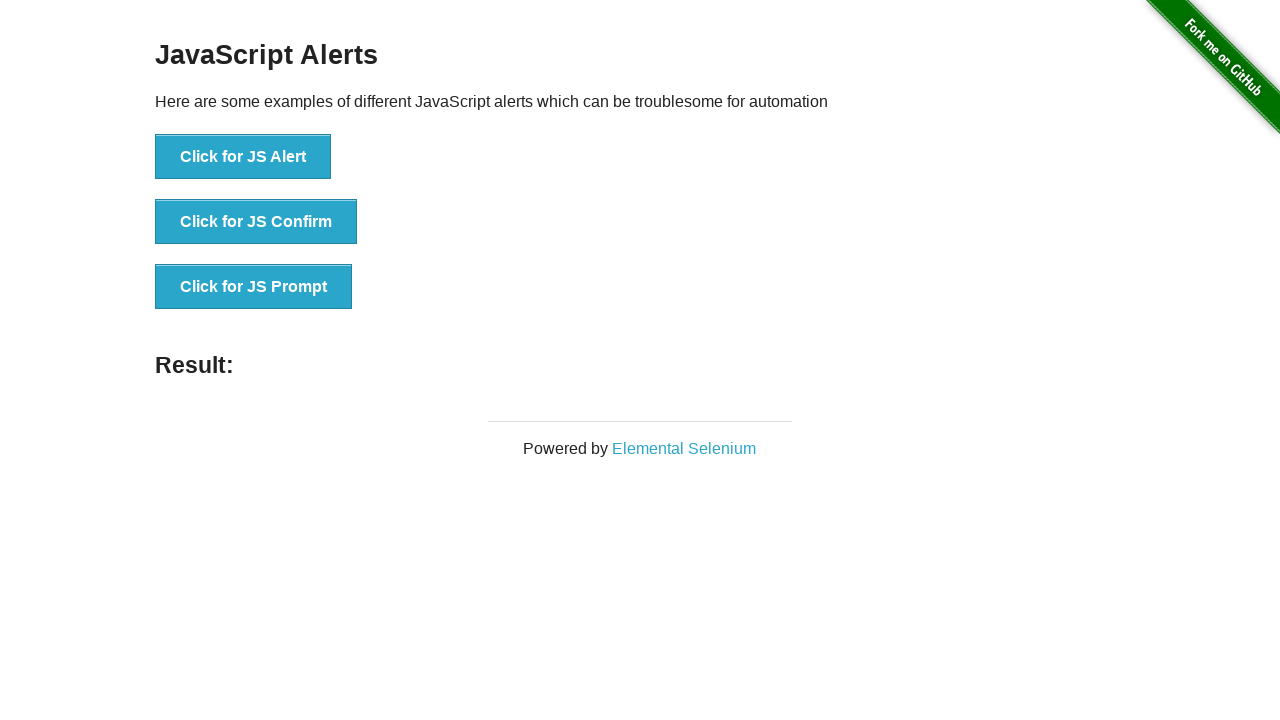

Clicked button to trigger simple JavaScript alert at (243, 157) on xpath=//button[text()='Click for JS Alert']
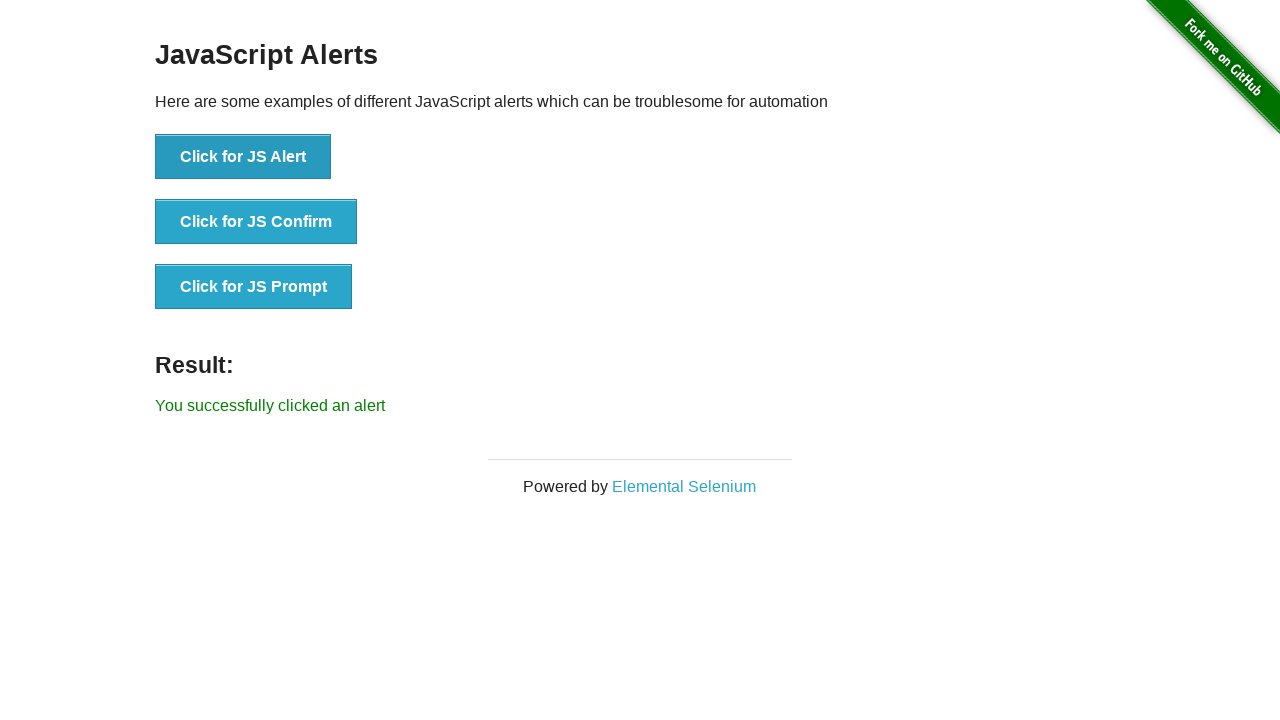

Set up handler to auto-accept alert dialog
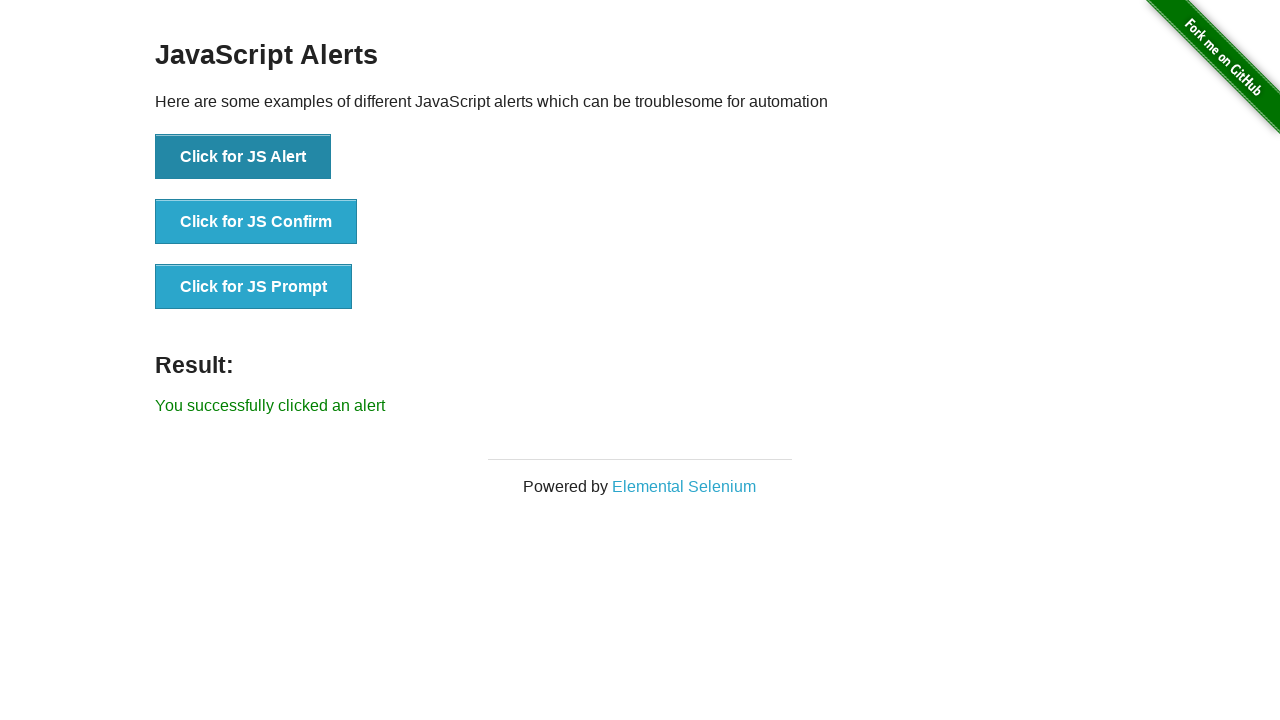

Retrieved result text after alert was accepted
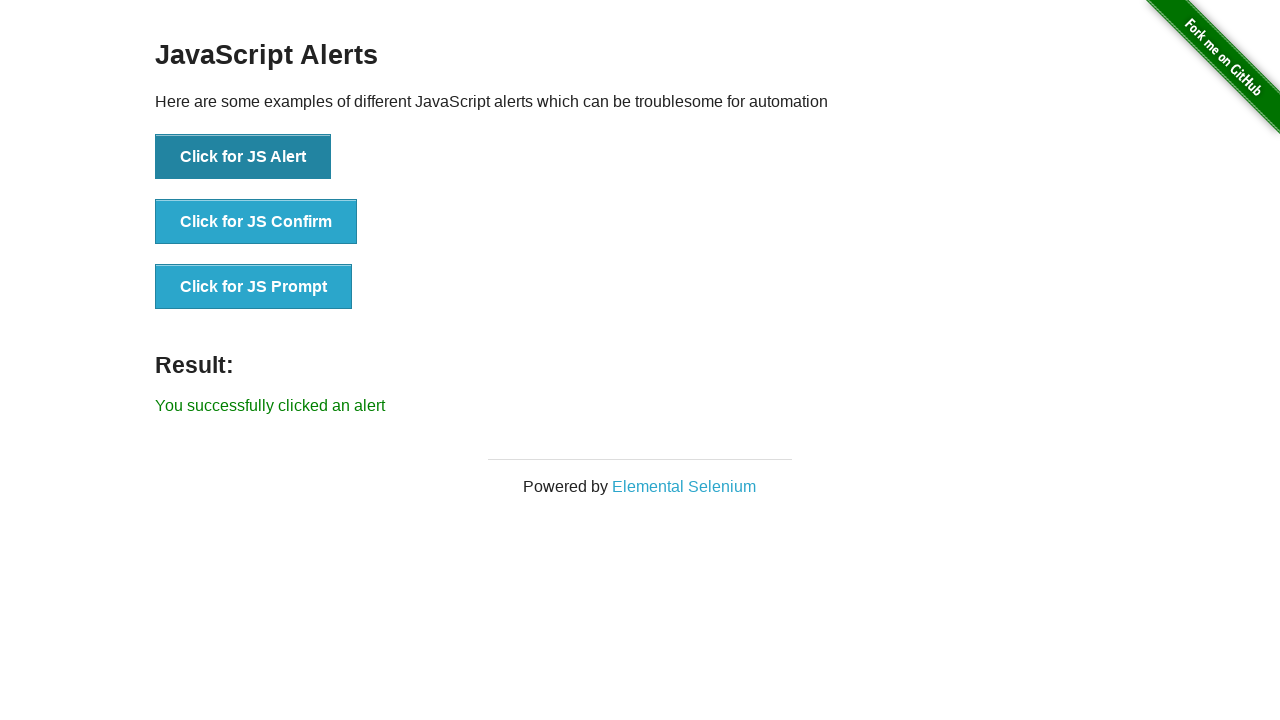

Clicked button to trigger confirm dialog at (256, 222) on xpath=//button[contains(@onclick, 'jsConfirm')]
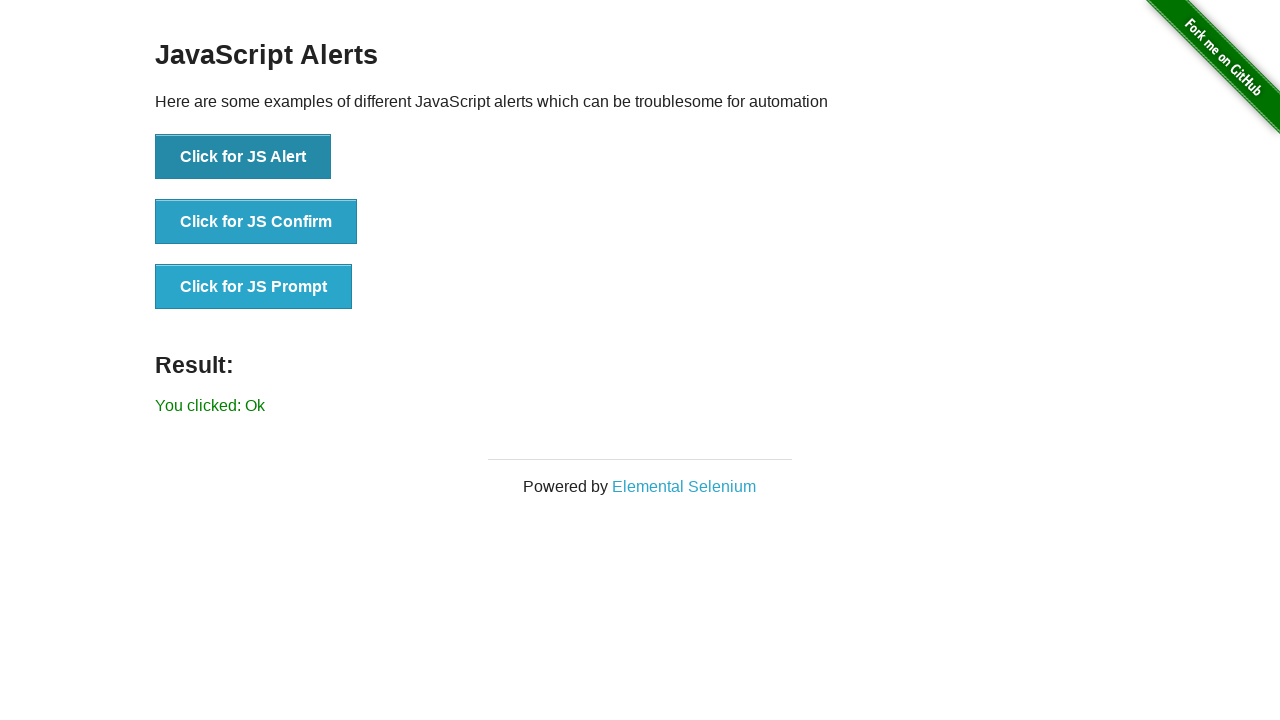

Set up handler to accept confirm dialog
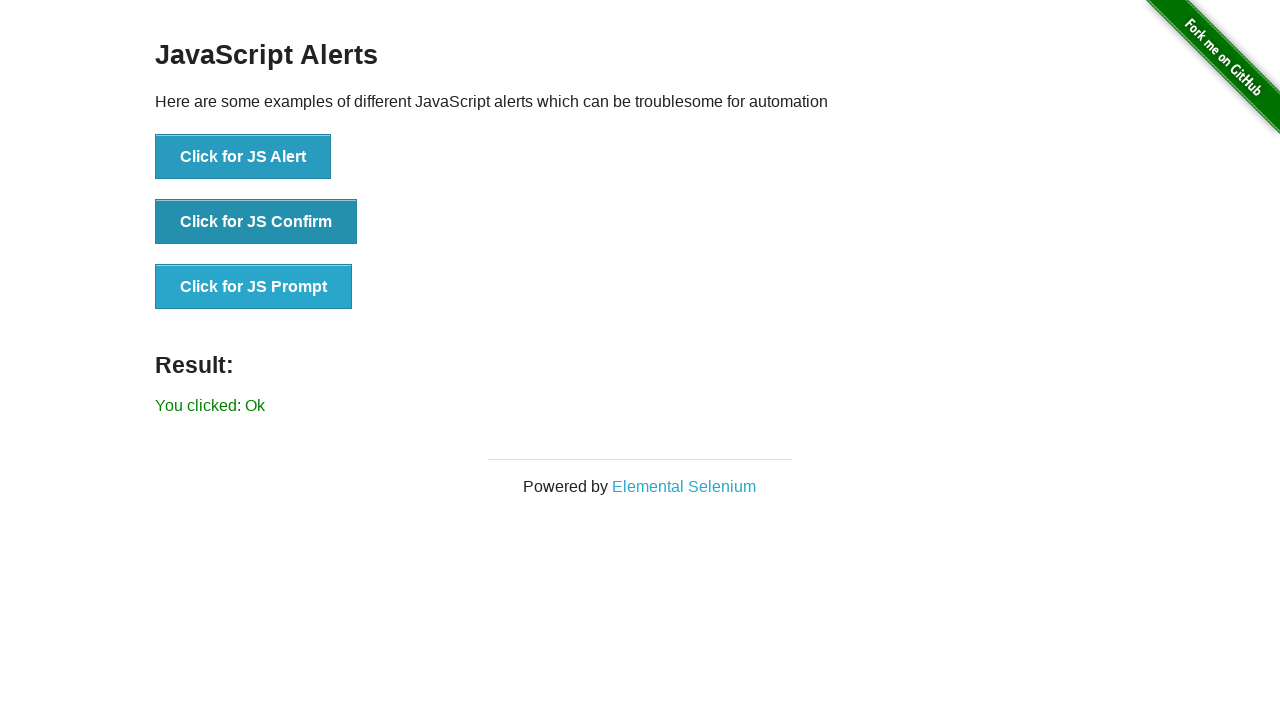

Retrieved result text after confirm dialog was accepted
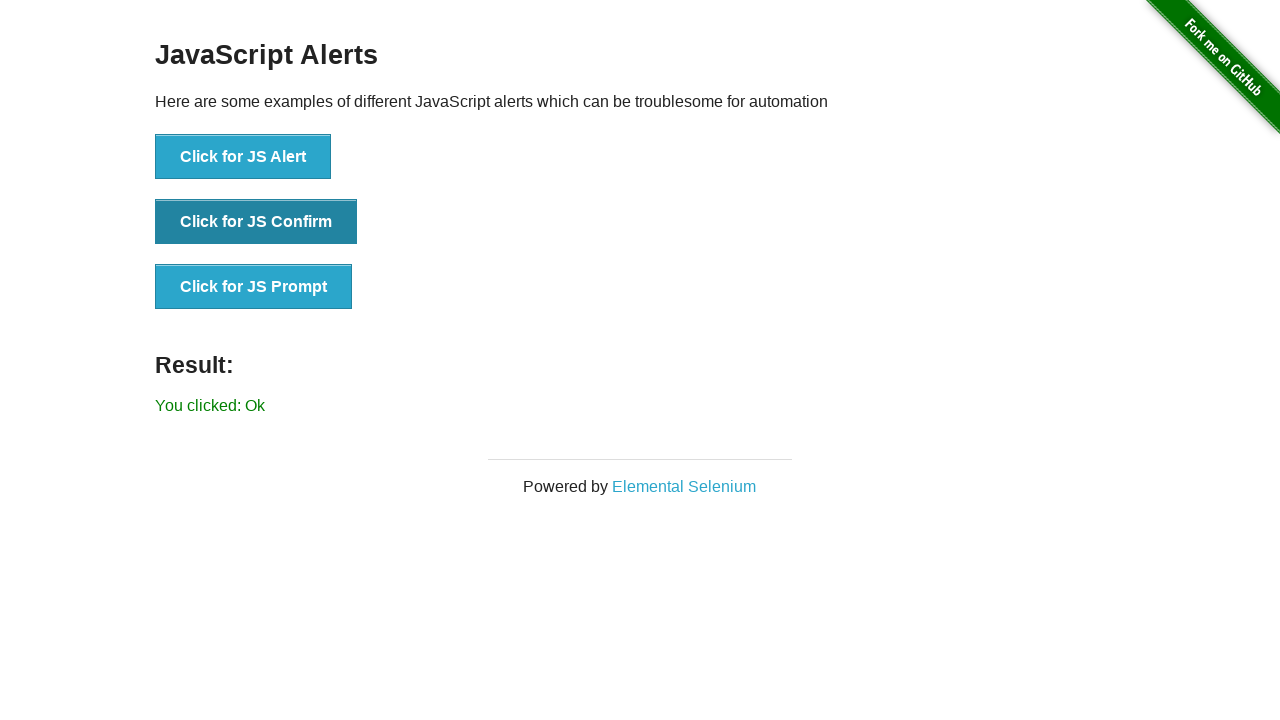

Set up handler to accept prompt dialog with text 'Stranger things'
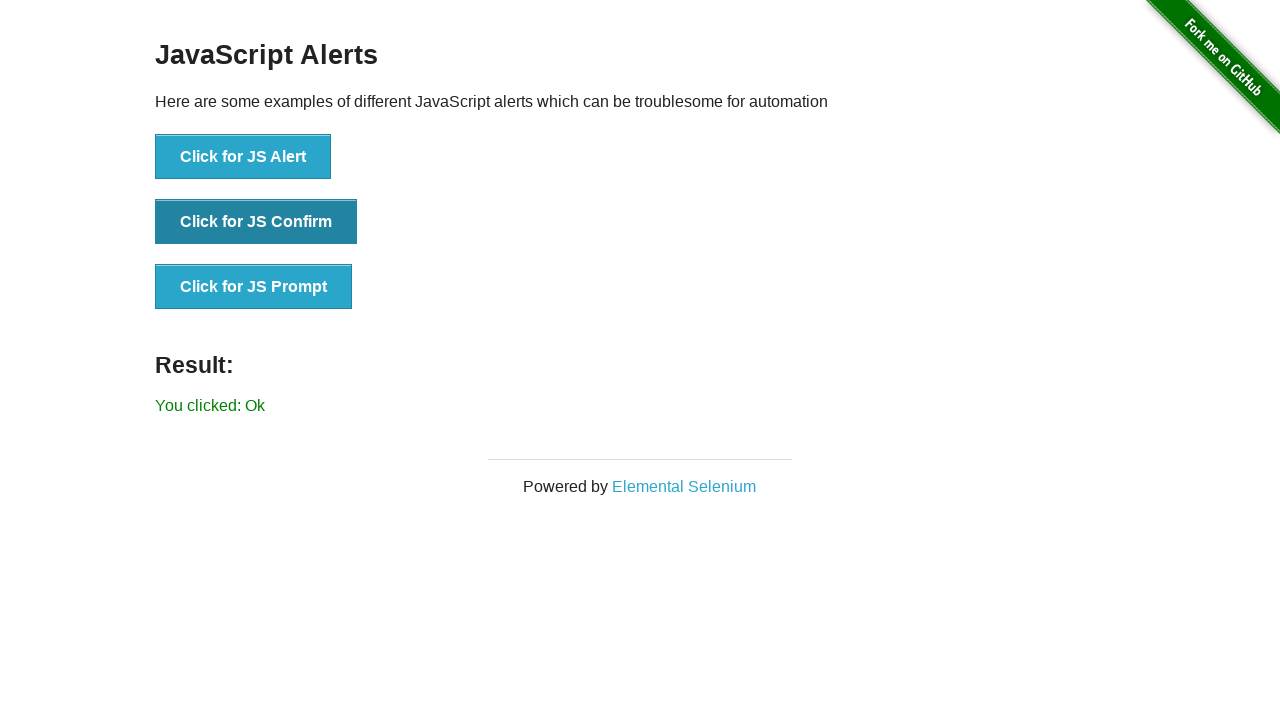

Clicked button to trigger prompt dialog at (254, 287) on xpath=//button[contains(text(), 'JS Prompt')]
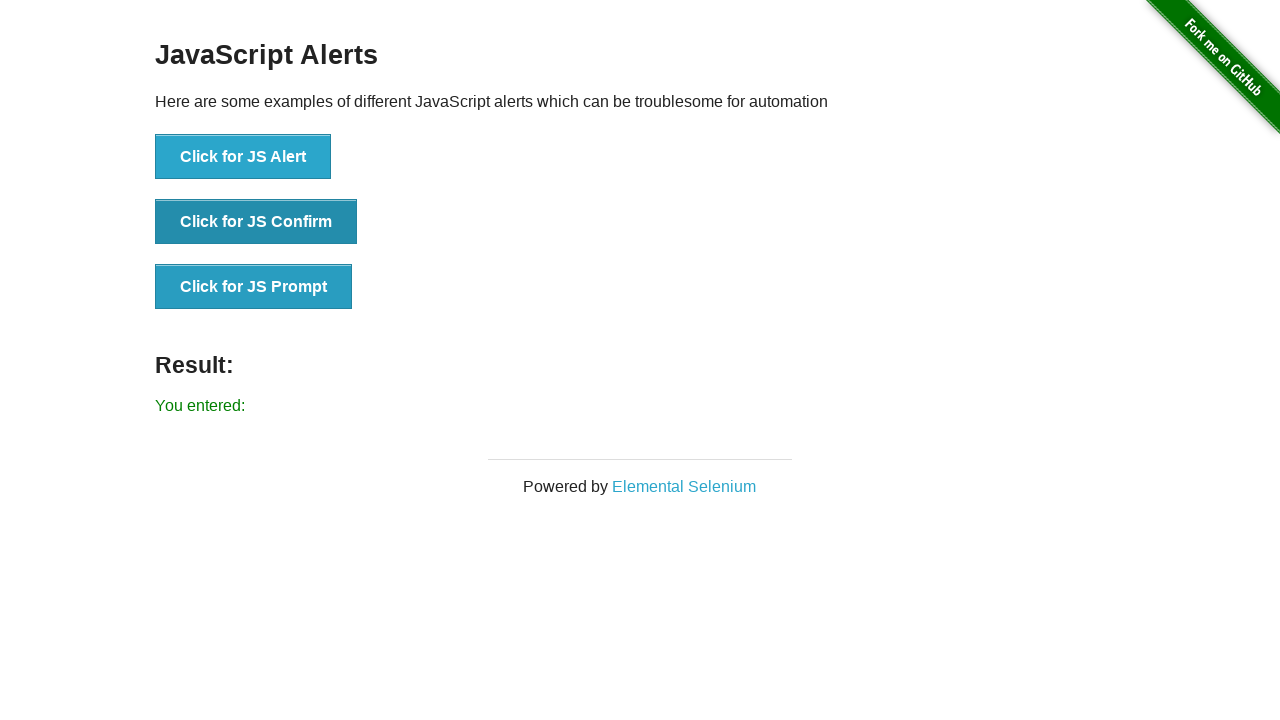

Retrieved result text after prompt dialog was accepted with user input
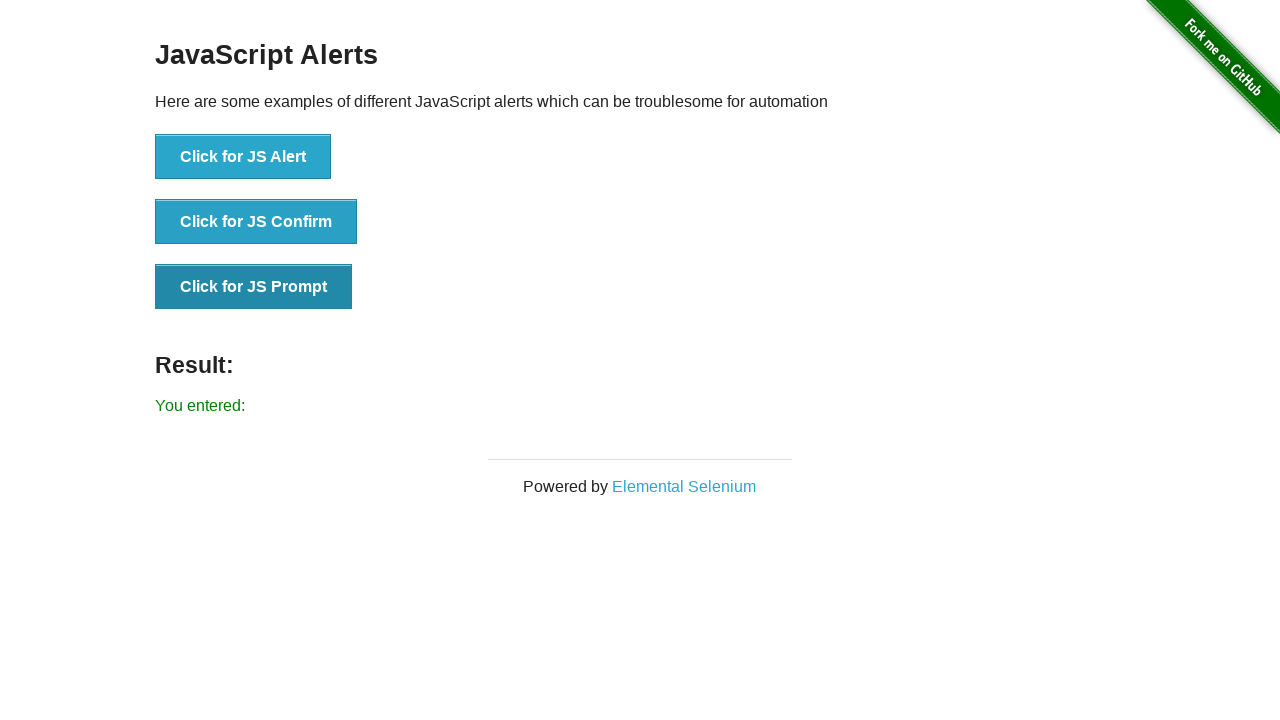

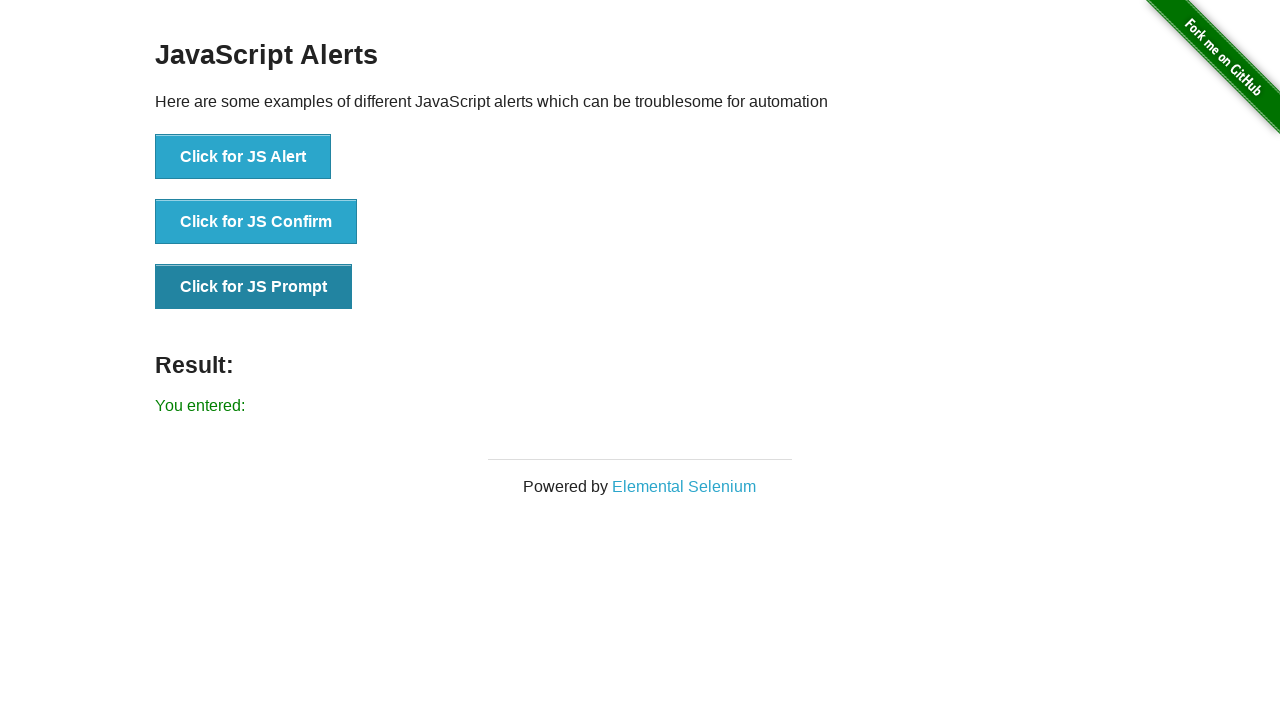